Tests an e-commerce checkout flow by searching for products, adding them to cart, applying a promo code, and completing the order process

Starting URL: https://rahulshettyacademy.com/seleniumPractise/

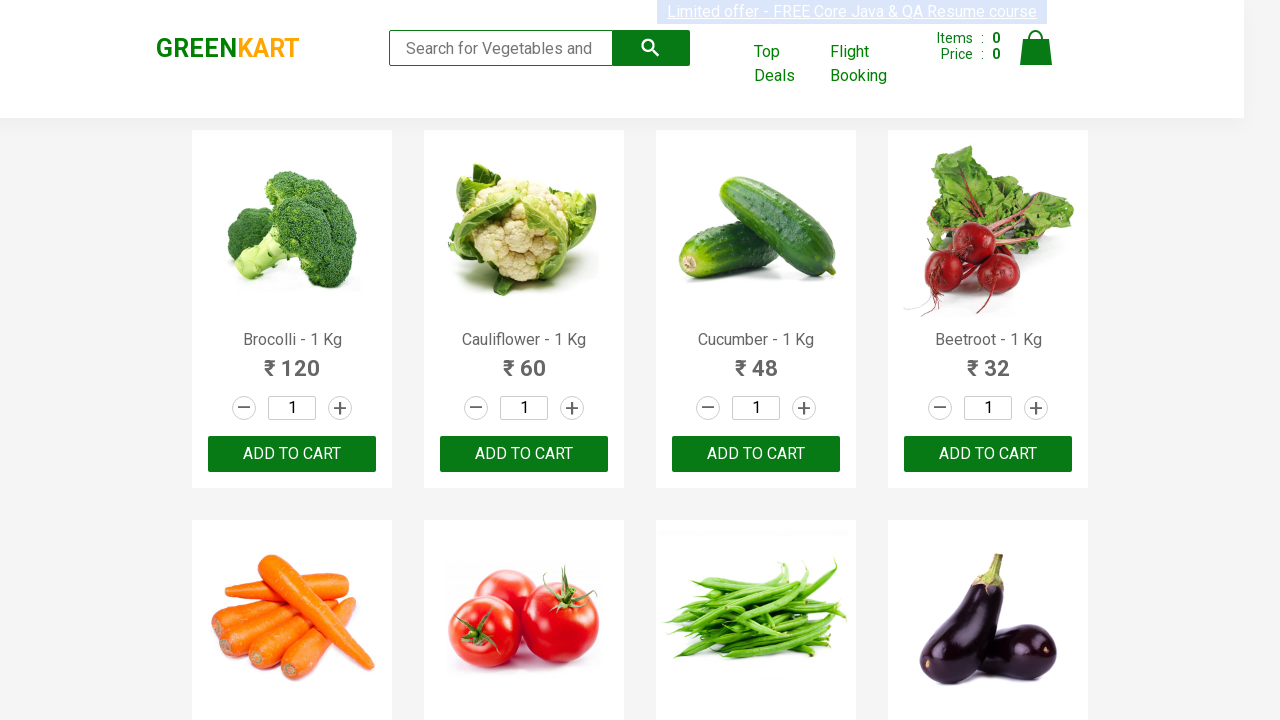

Filled search field with 'roo' to find products on .search-keyword
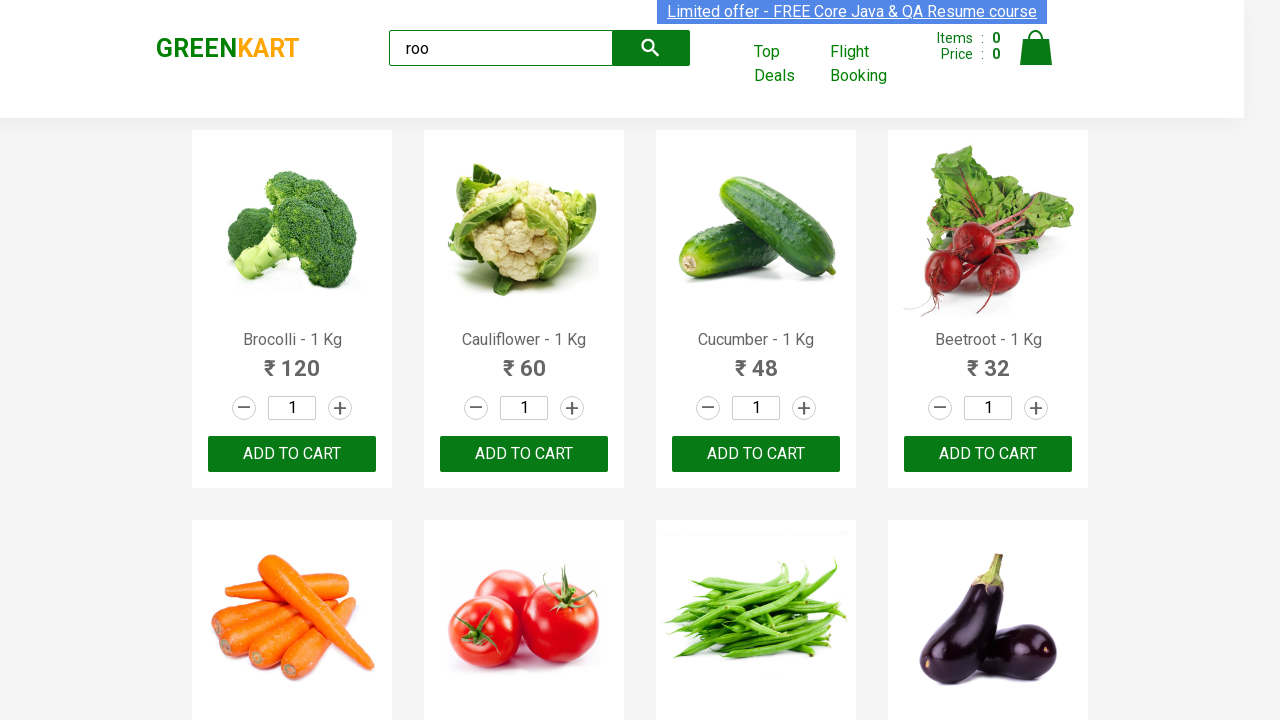

Waited for search results to load
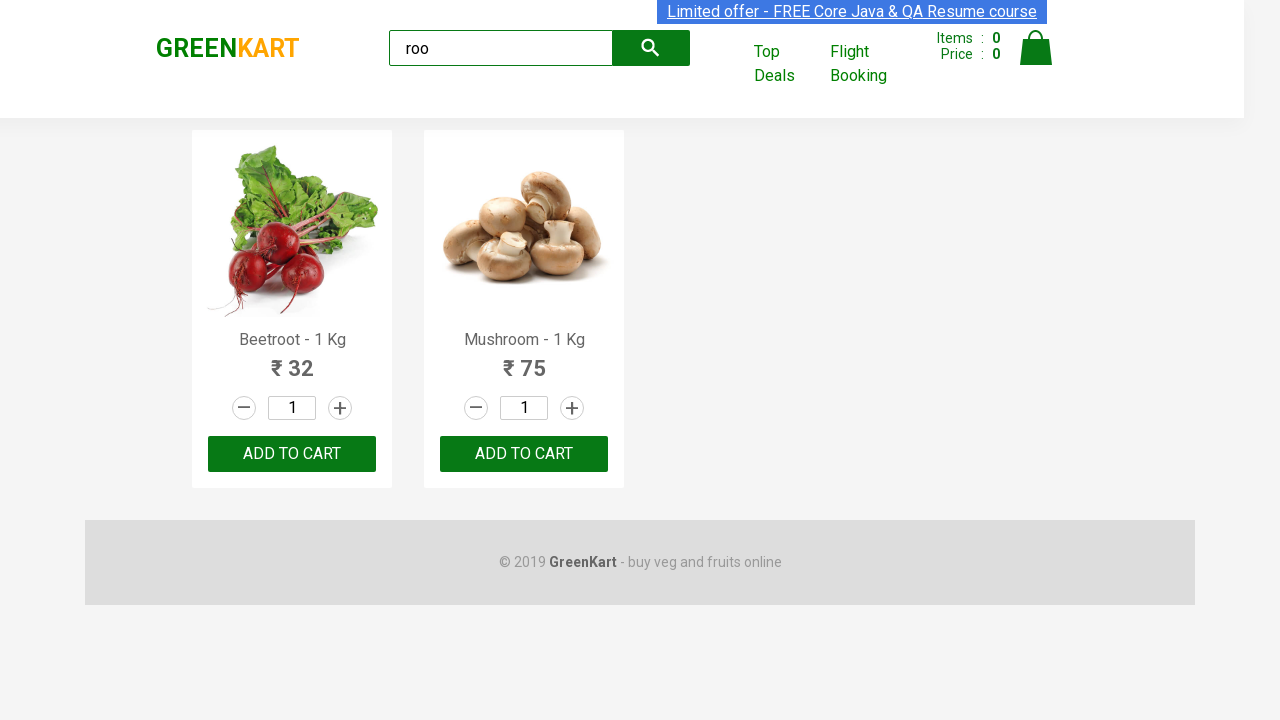

Retrieved all visible product elements
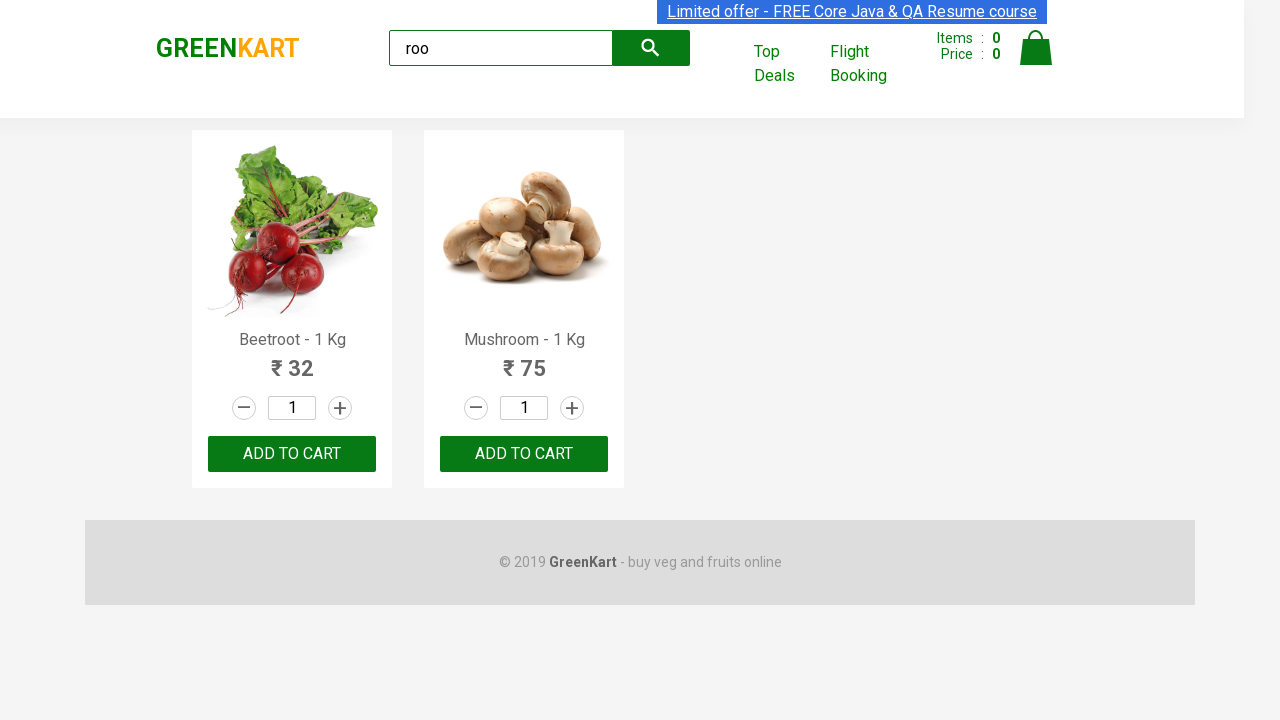

Added 'Beetroot - 1 Kg' to cart at (292, 454) on div[class='product'] >> nth=0 >> div[class='product-action'] button[type='button
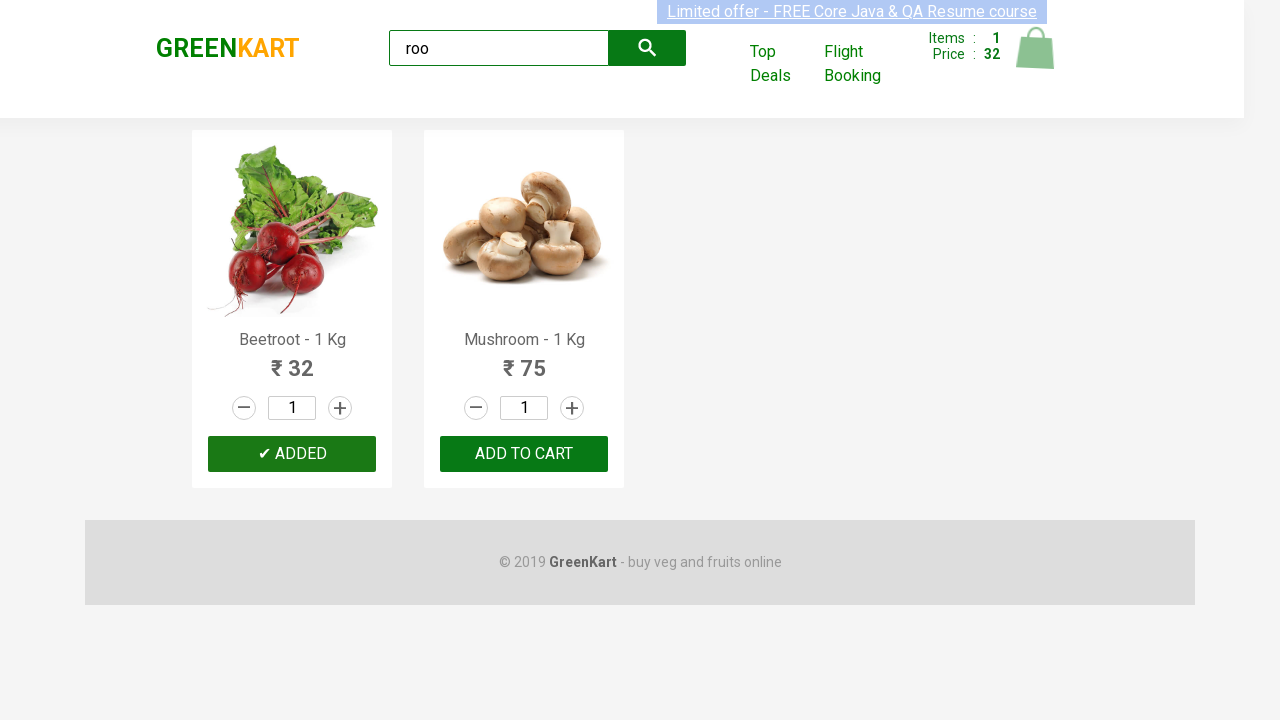

Added 'Mushroom - 1 Kg' to cart at (524, 454) on div[class='product'] >> nth=1 >> div[class='product-action'] button[type='button
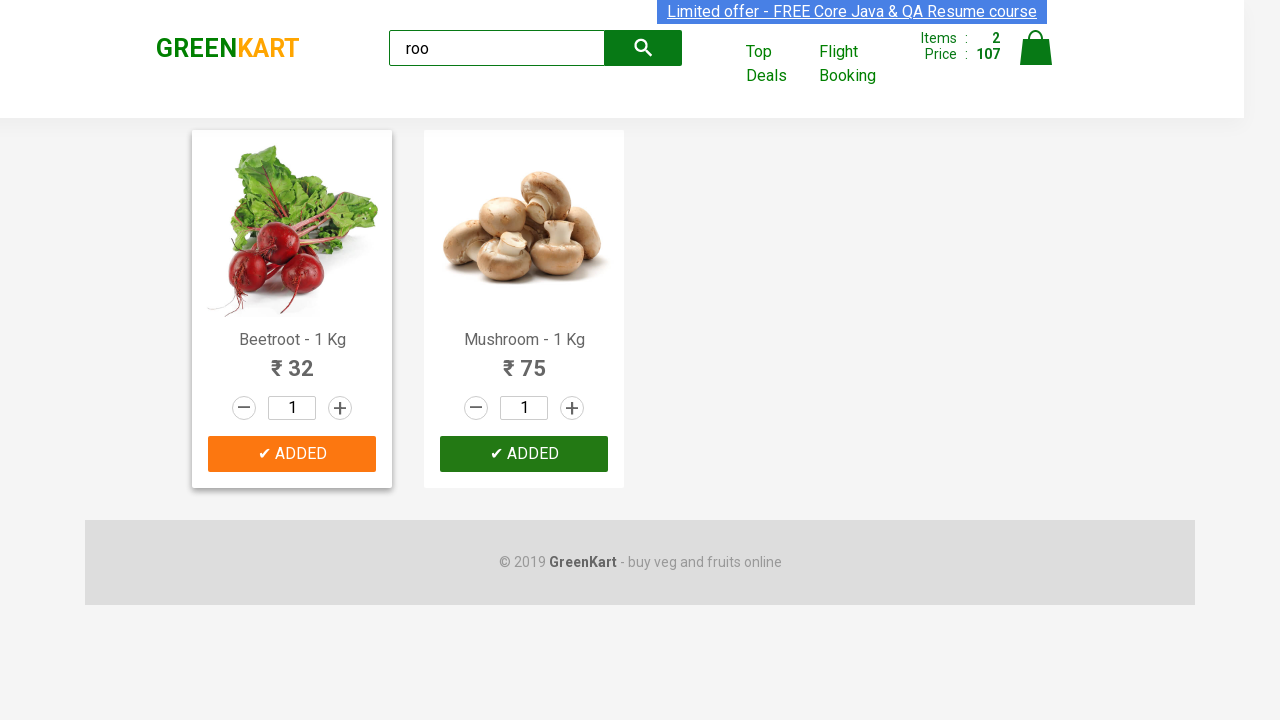

Verified expected products match actual products
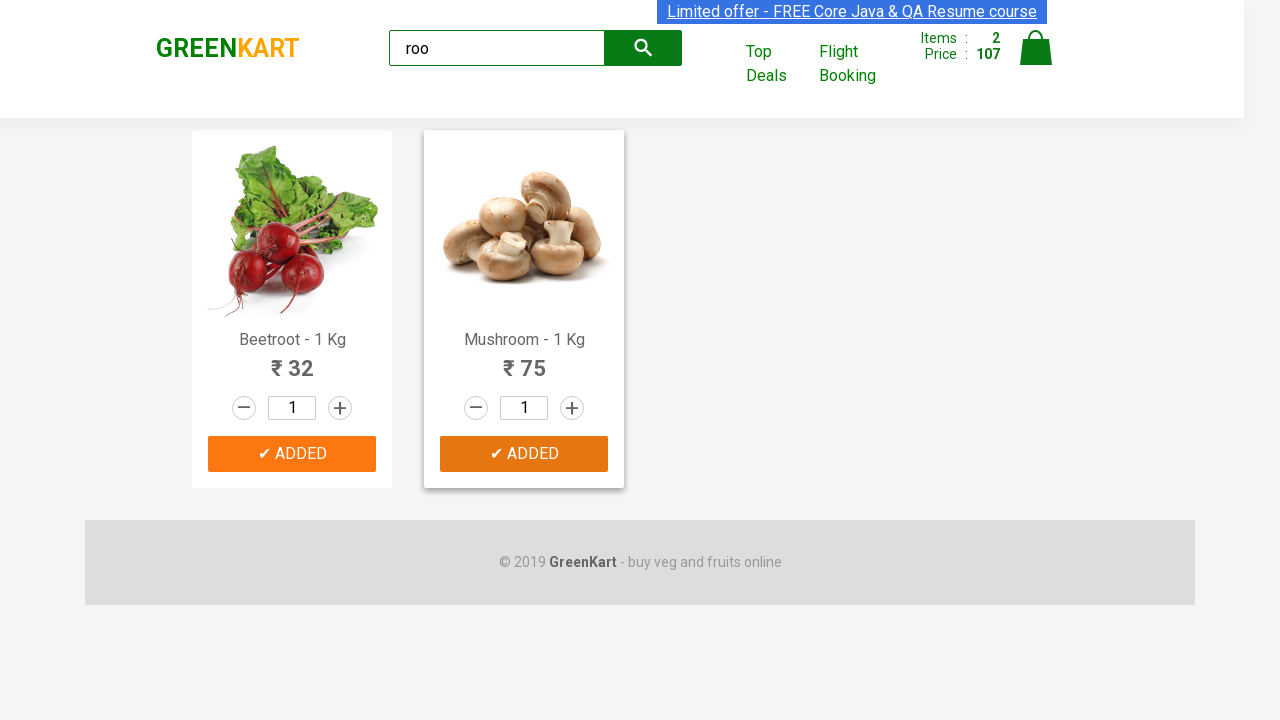

Clicked cart icon to view cart at (1036, 59) on .cart-icon
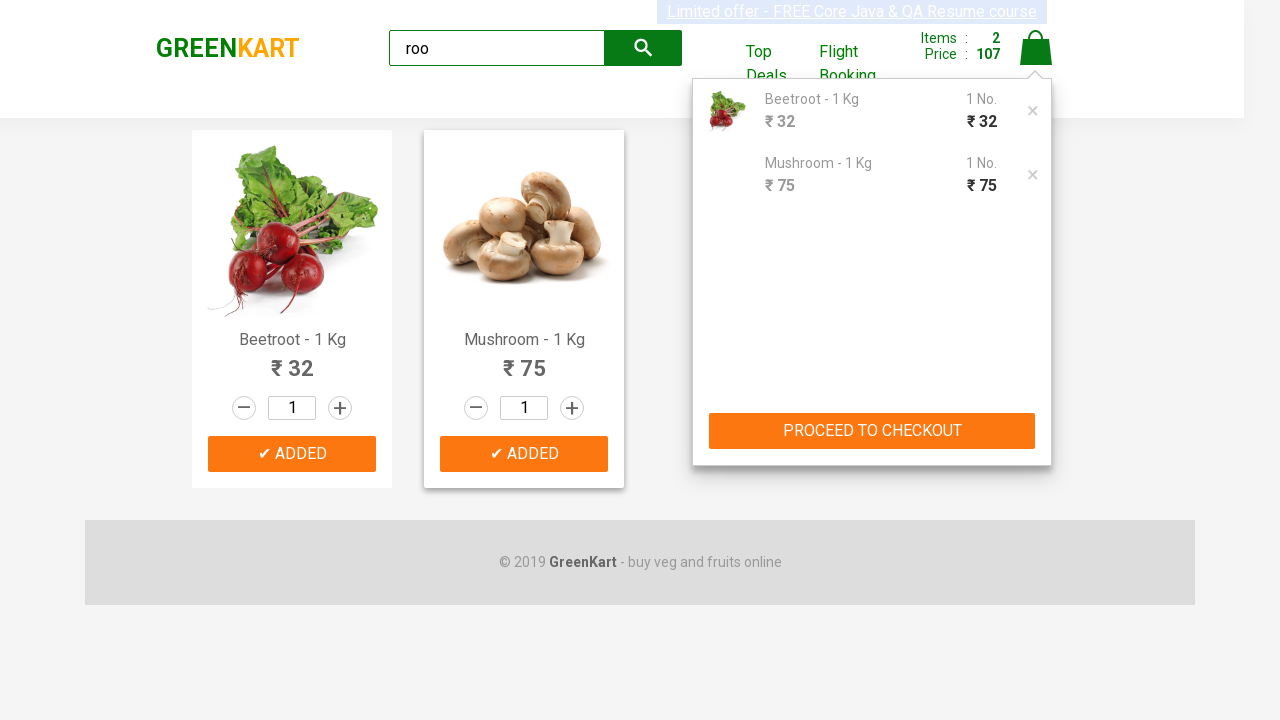

Clicked 'PROCEED TO CHECKOUT' button at (872, 431) on xpath=//button[text()='PROCEED TO CHECKOUT']
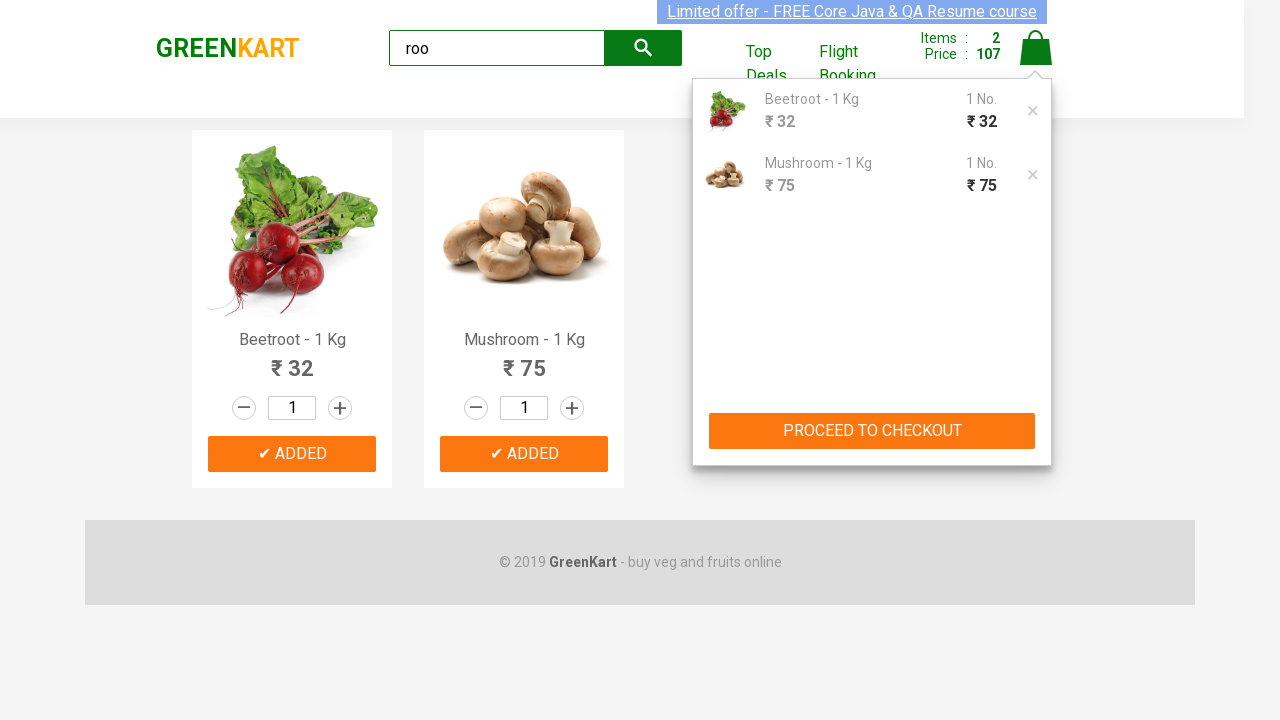

Filled promo code field with 'rahulshettyacademy' on .promoCode
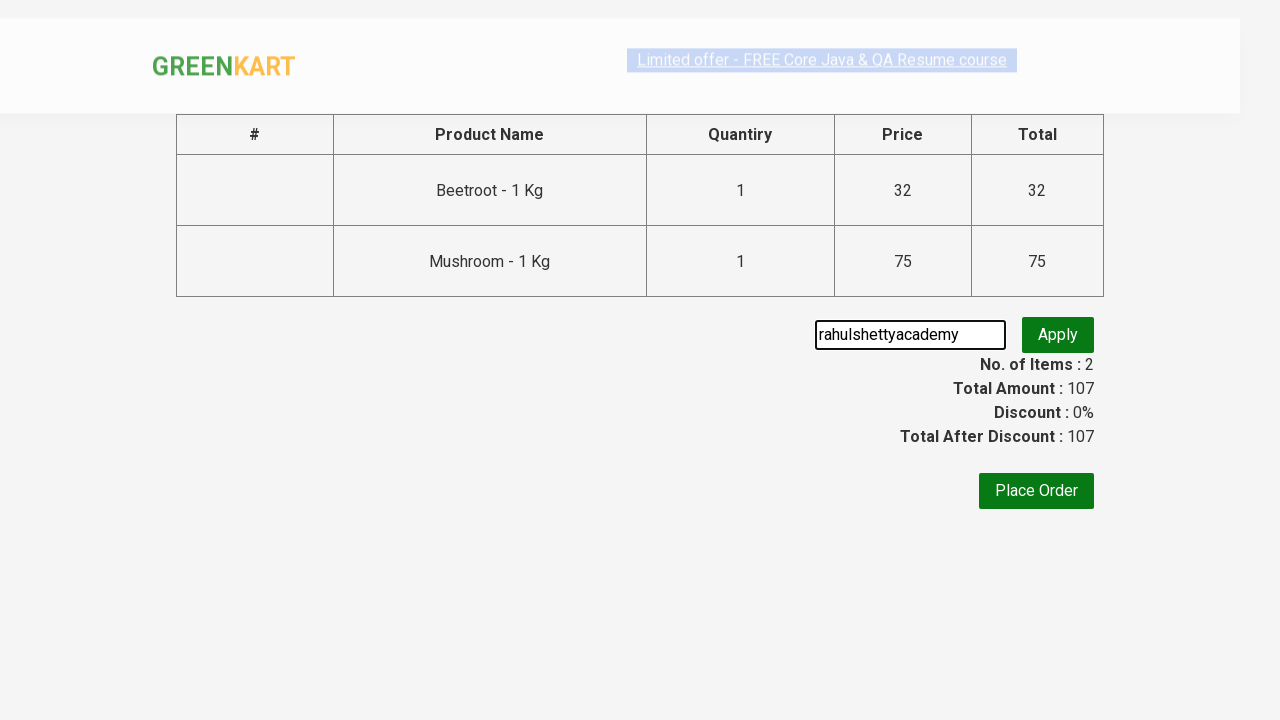

Clicked promo code apply button at (1058, 335) on .promoBtn
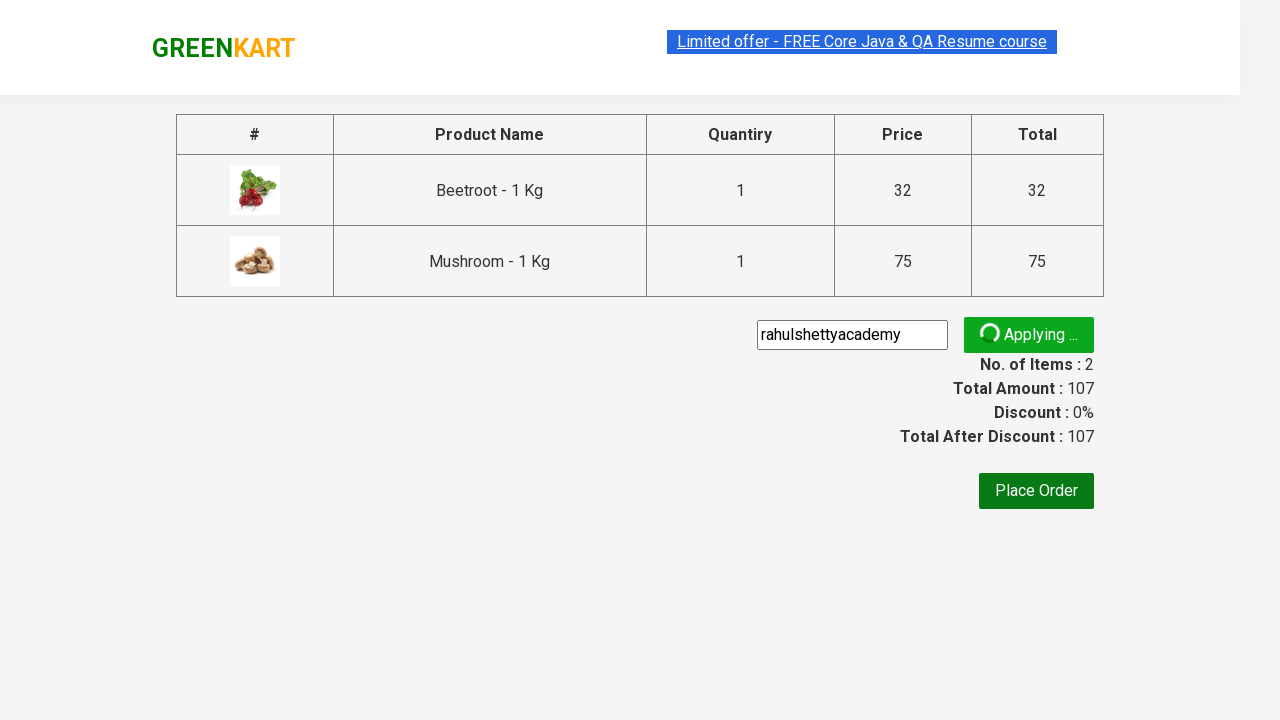

Promo code applied successfully
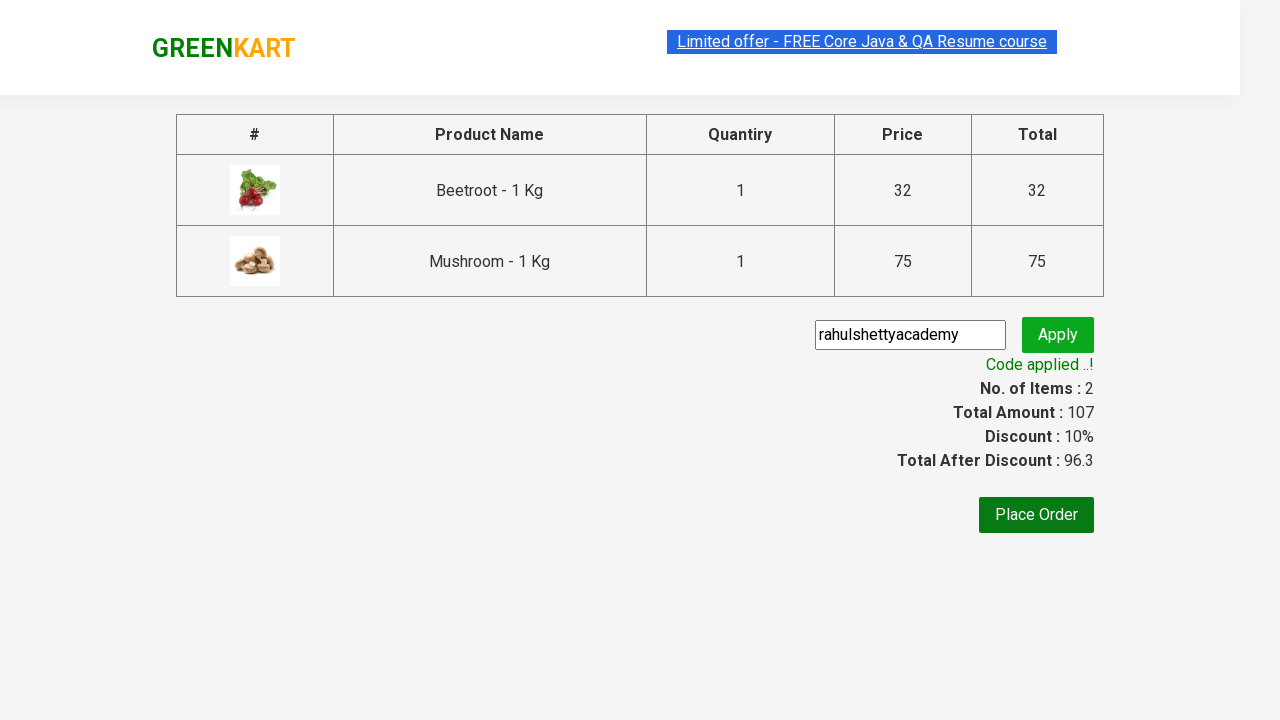

Verified total amount calculation matches sum of individual amounts
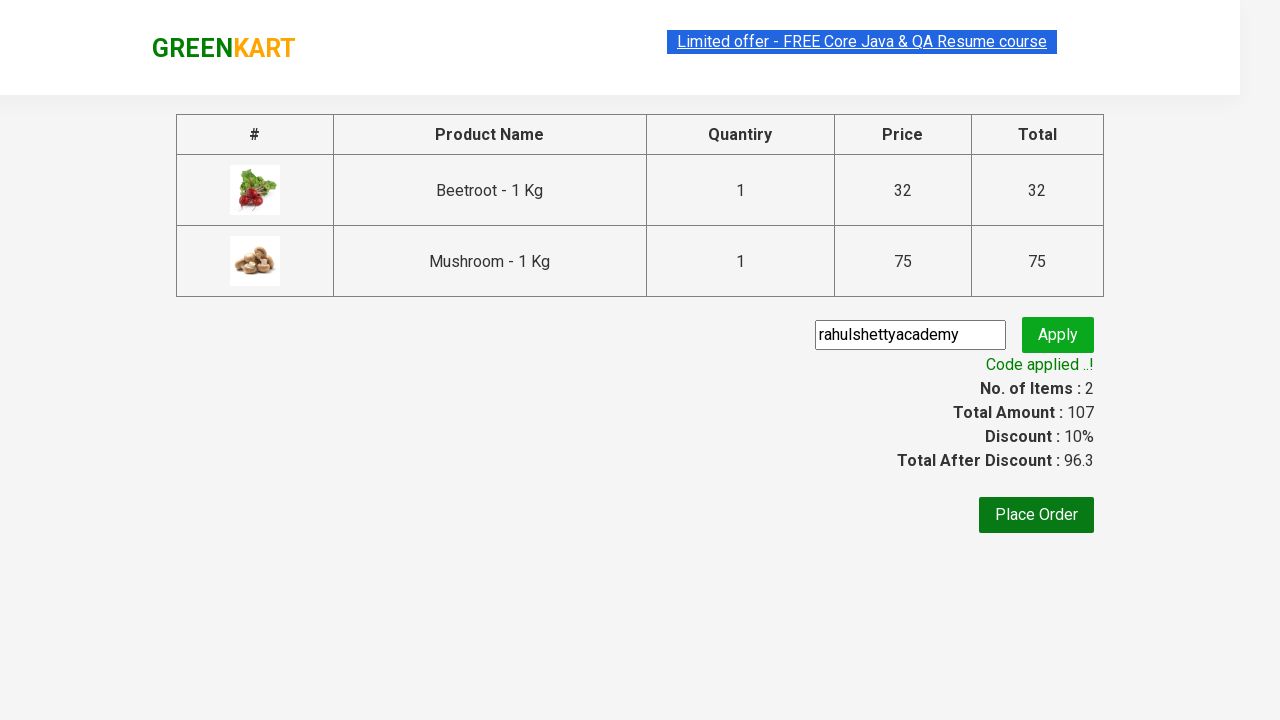

Verified discount percentage and amount calculation
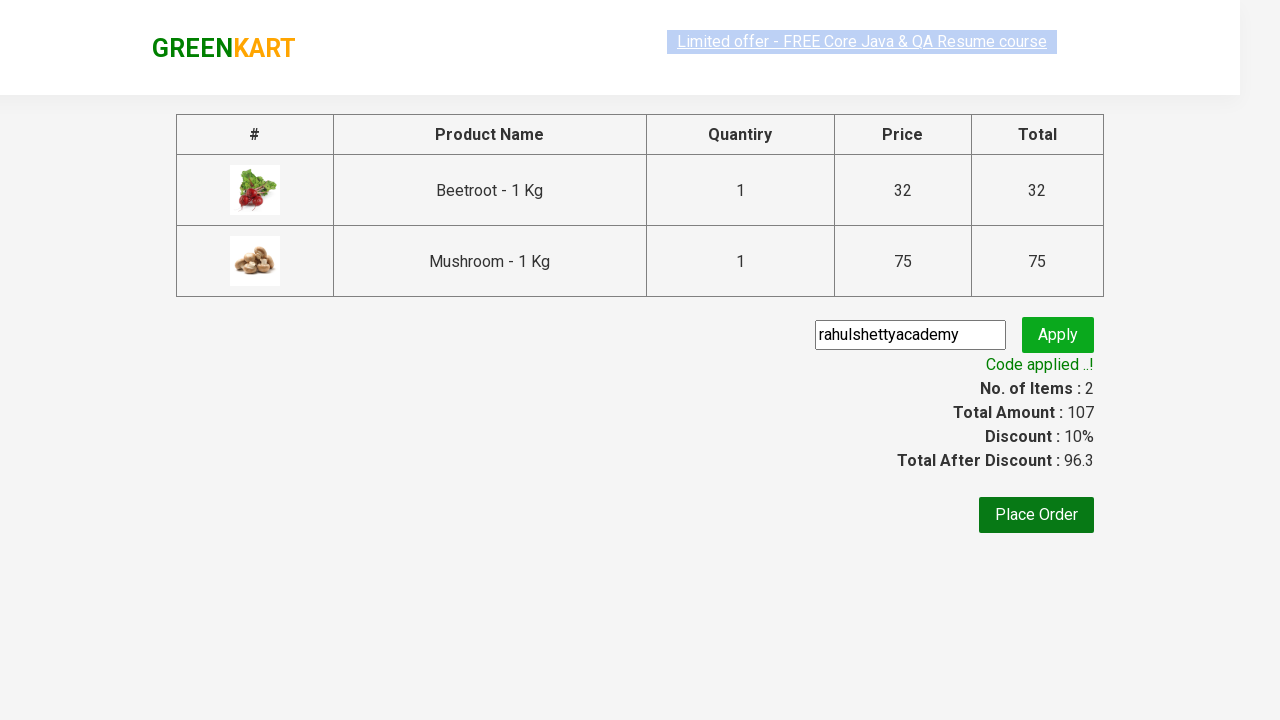

Clicked 'Place Order' button at (1036, 515) on xpath=//button[text()='Place Order']
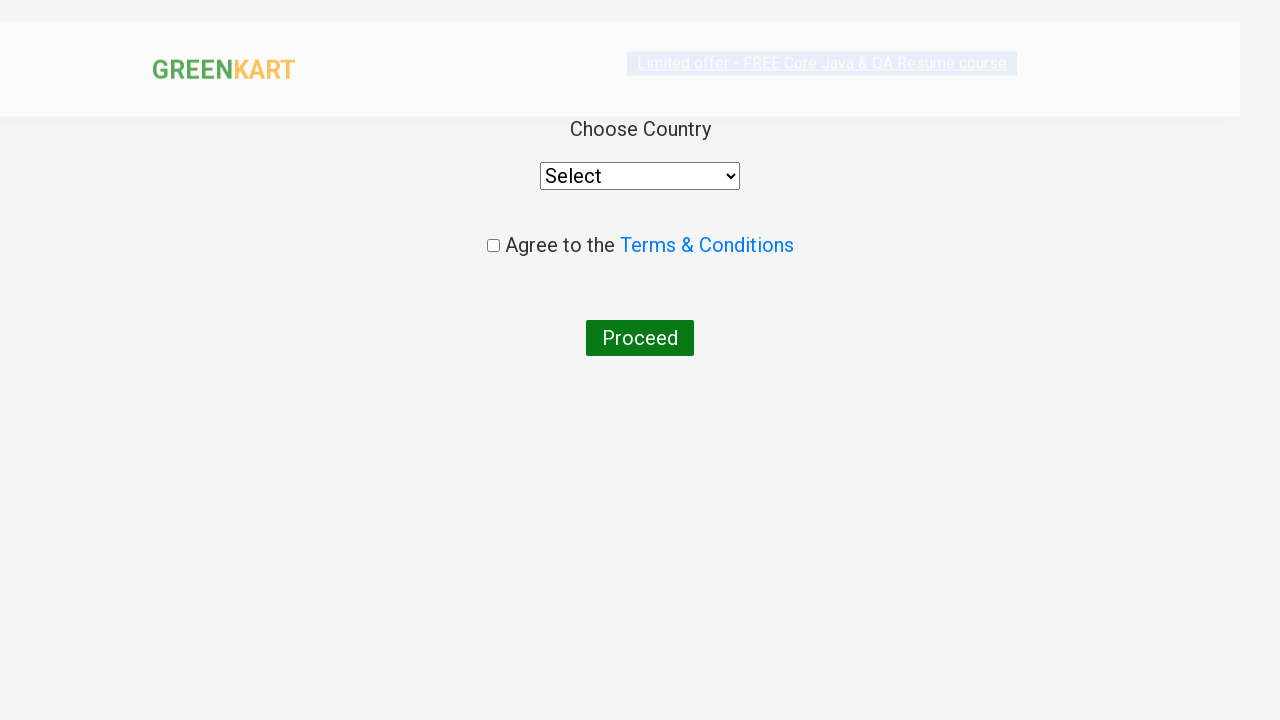

Checked terms and conditions checkbox at (493, 246) on .chkAgree
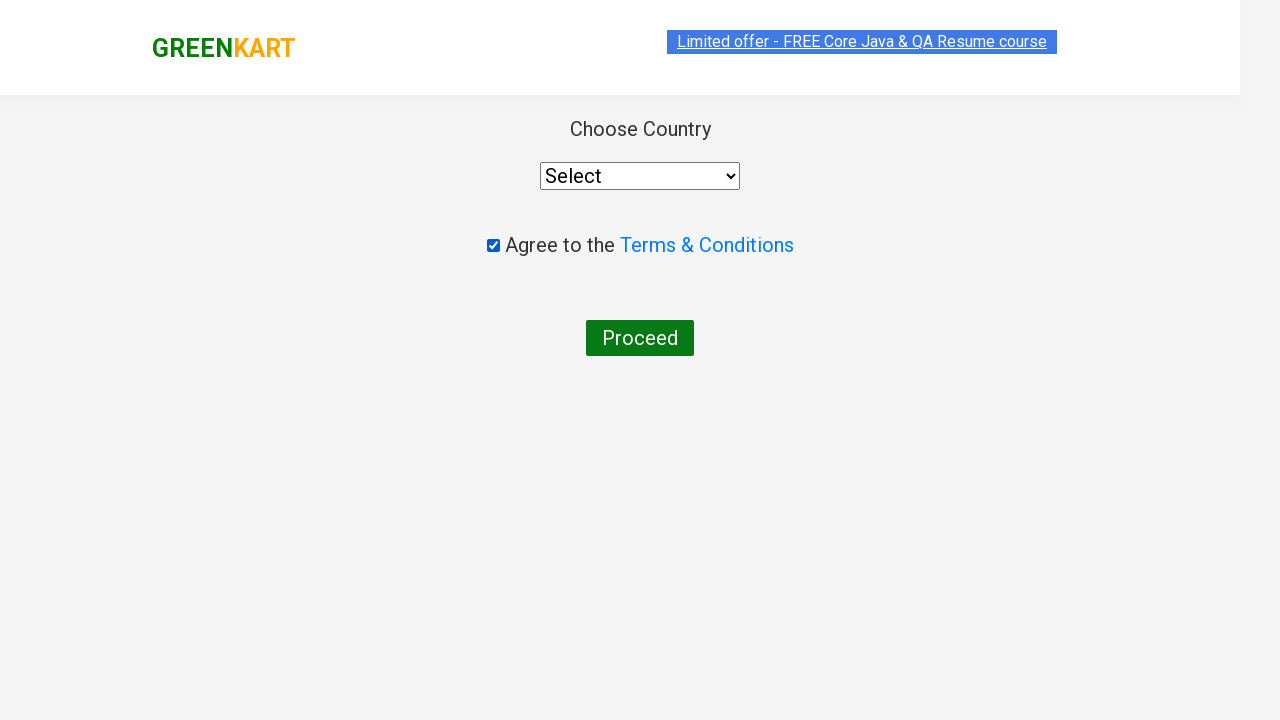

Clicked 'Proceed' button to finalize order at (640, 338) on xpath=//button[text()='Proceed']
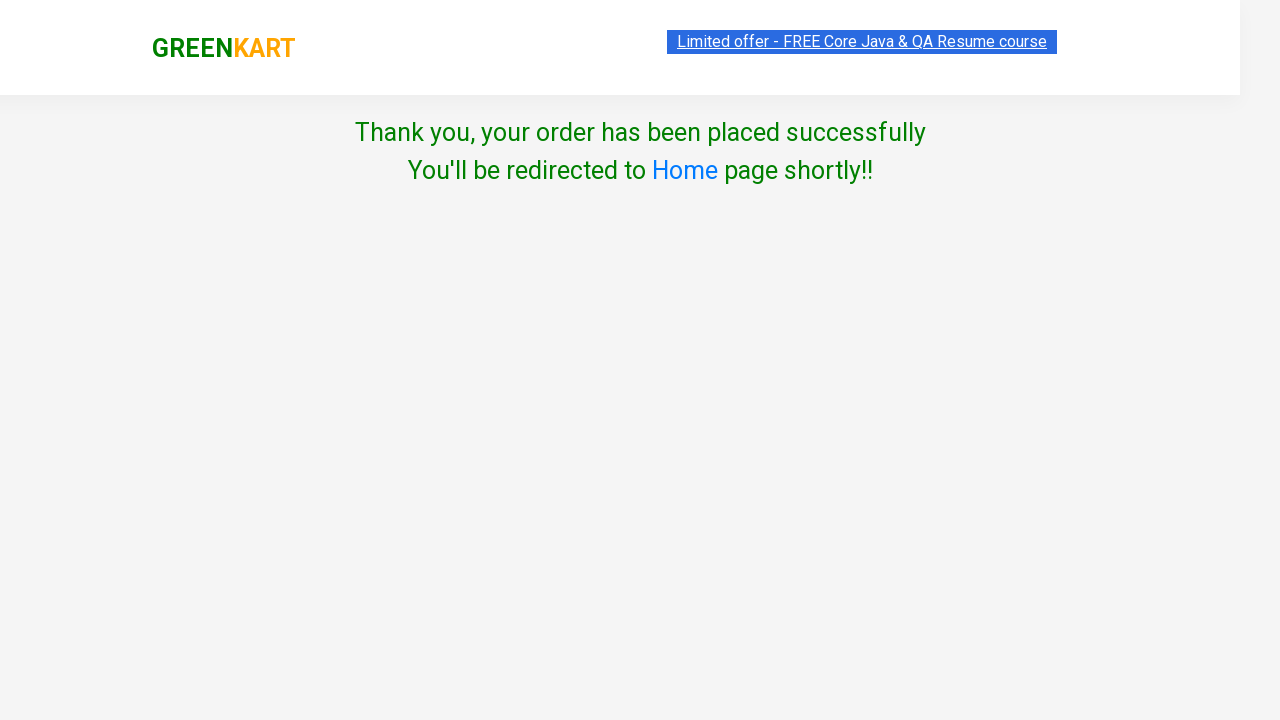

Verified order completion - 'Thank you' message displayed
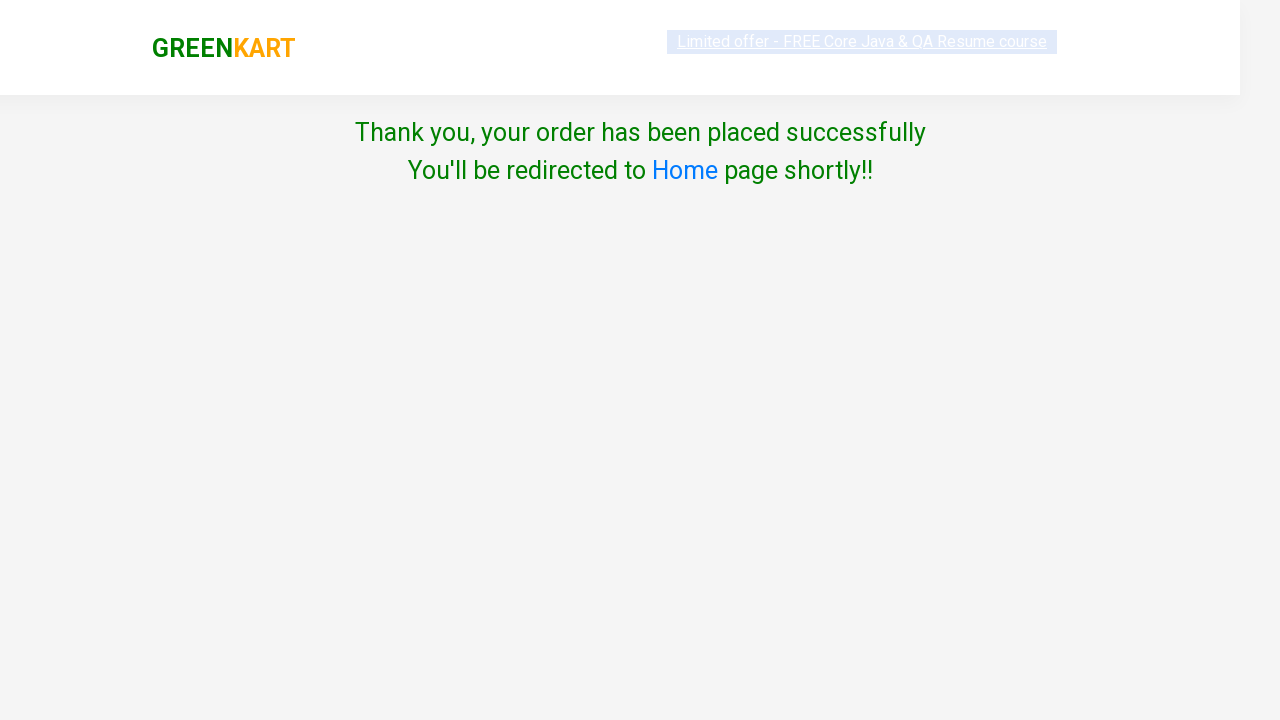

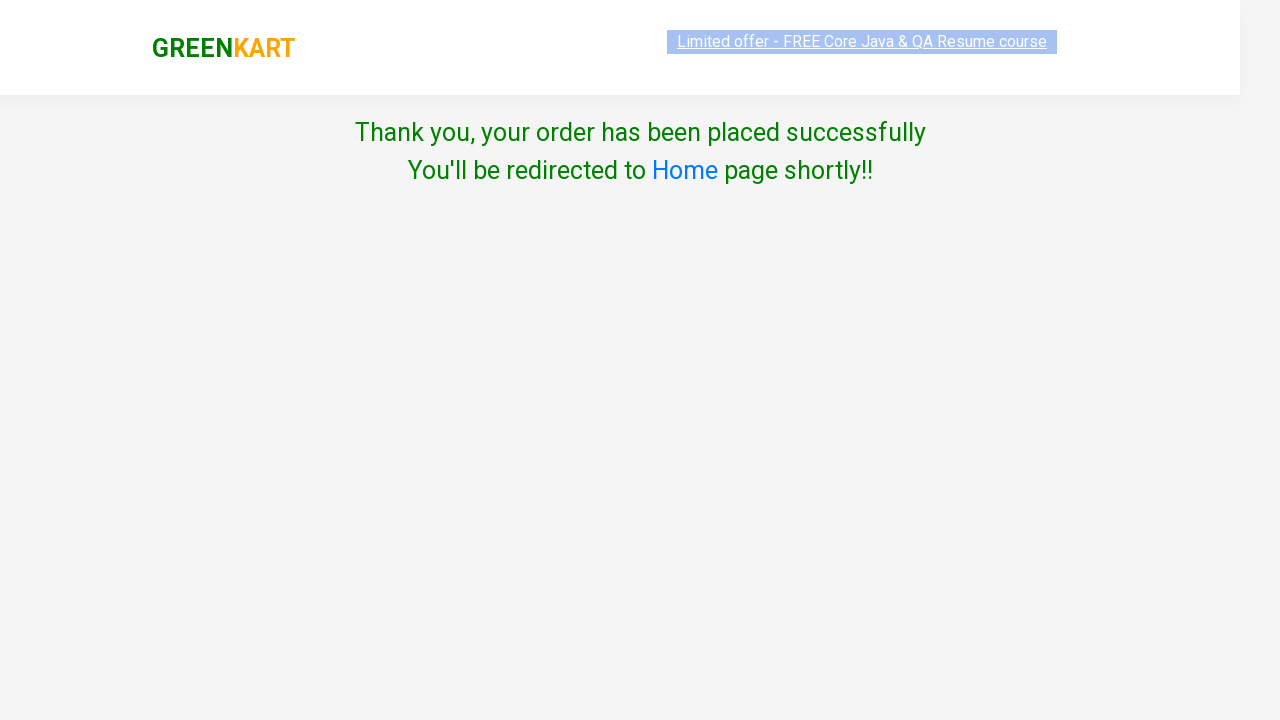